Solves a mathematical challenge by extracting a value from an element attribute, calculating the result, filling the answer field, selecting robot checkboxes, and submitting the form

Starting URL: http://suninjuly.github.io/get_attribute.html

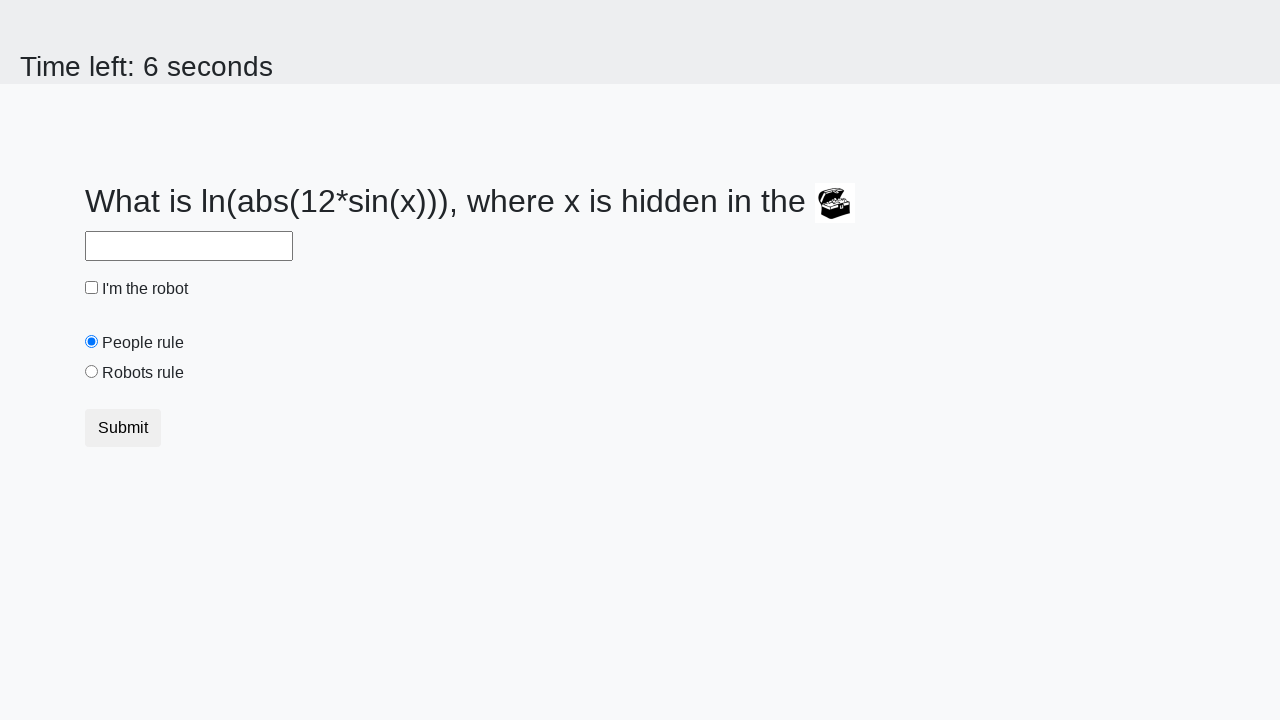

Located the treasure element
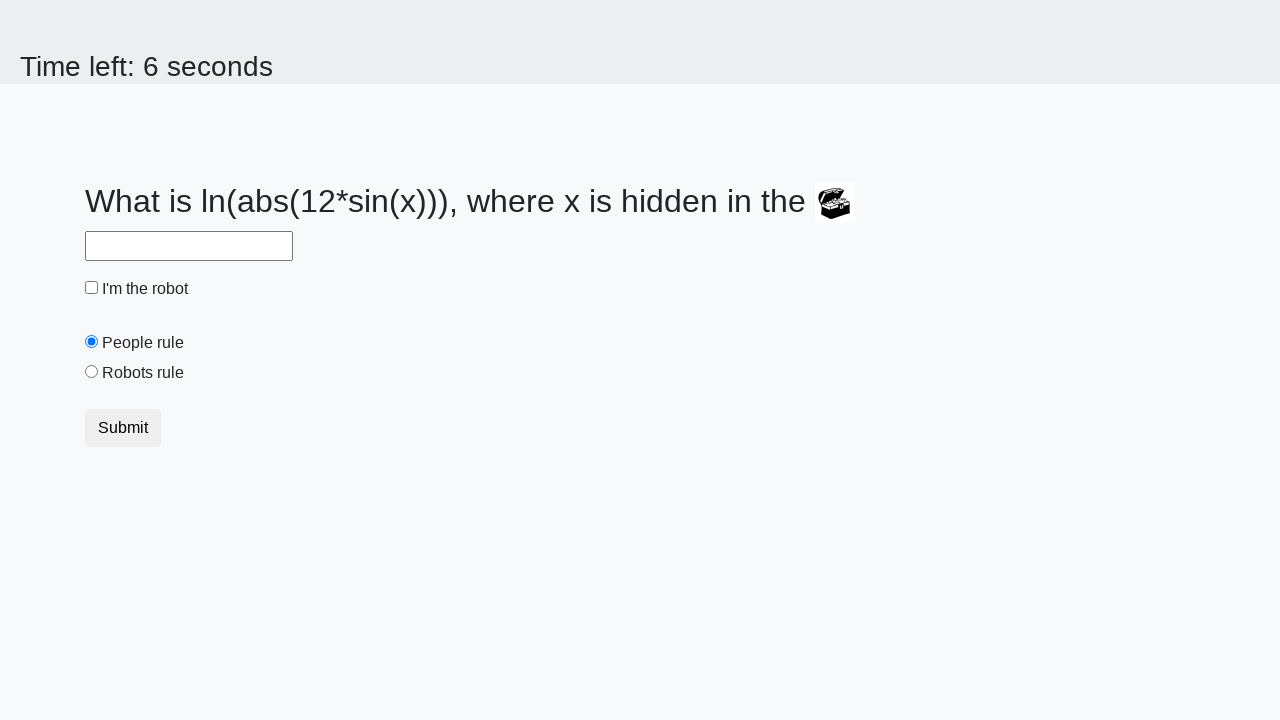

Extracted valuex attribute from treasure element: 259
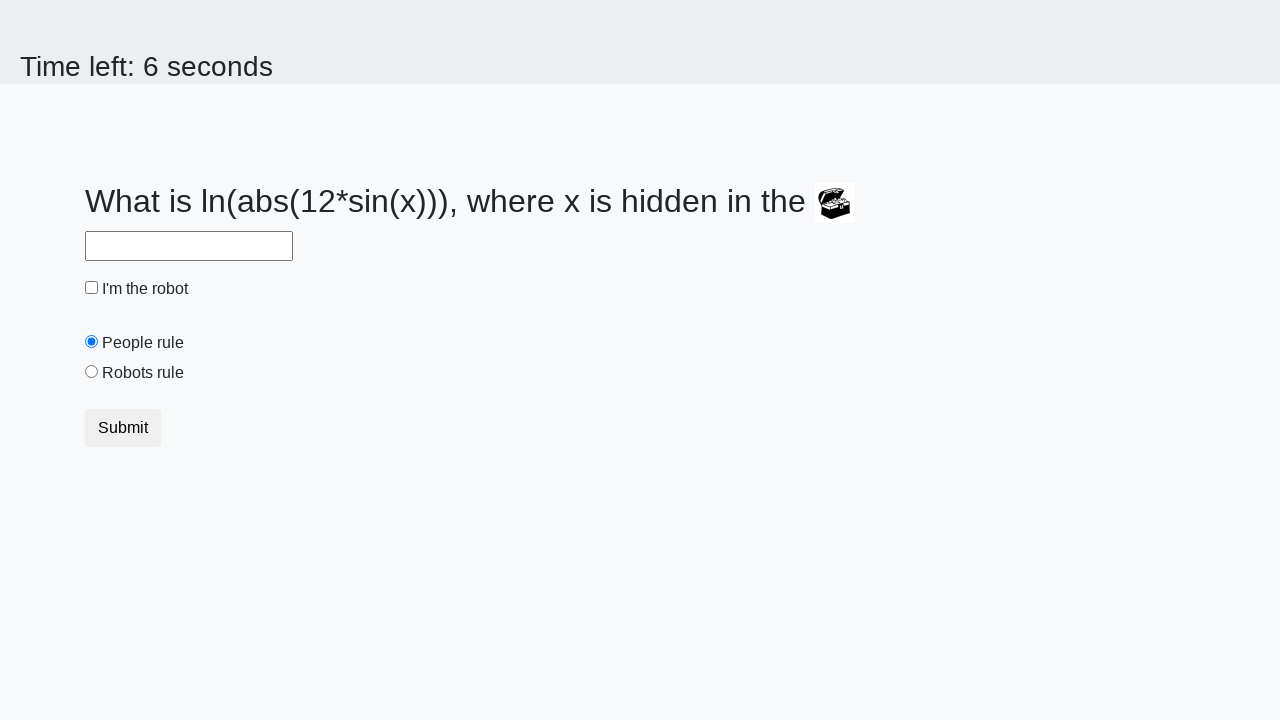

Calculated mathematical result: 2.4683637514234844
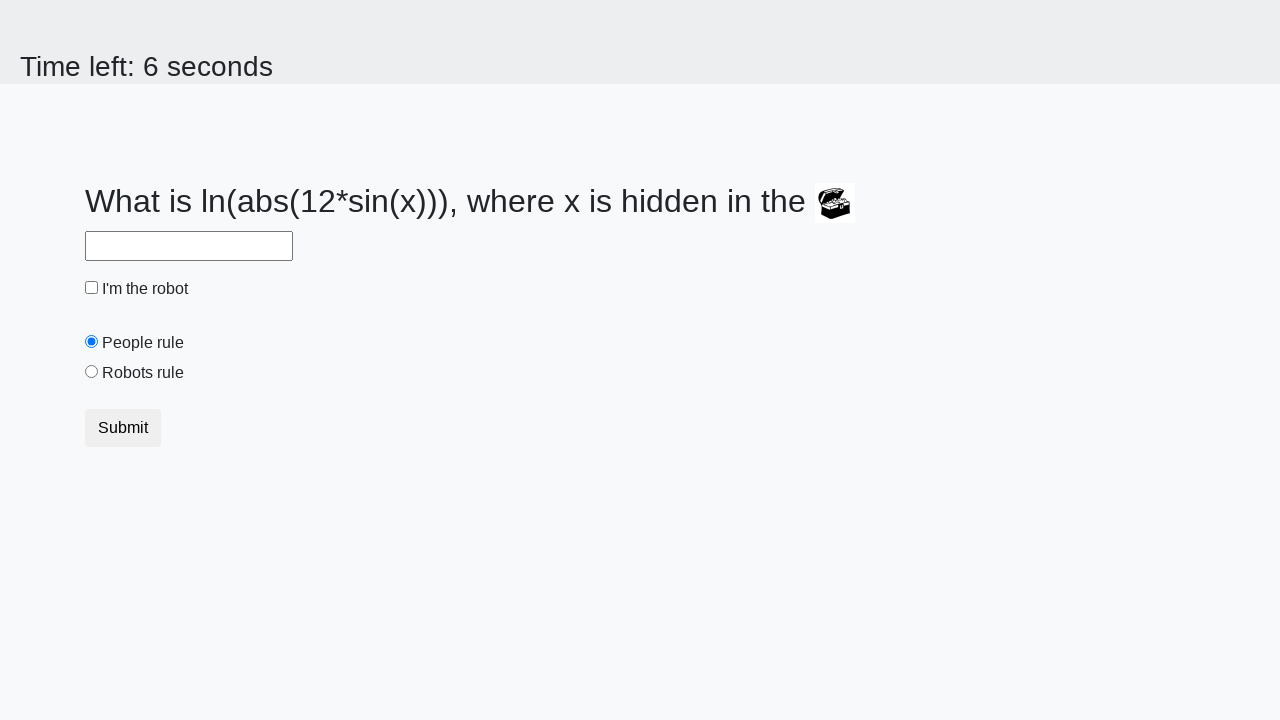

Filled answer field with calculated result on #answer
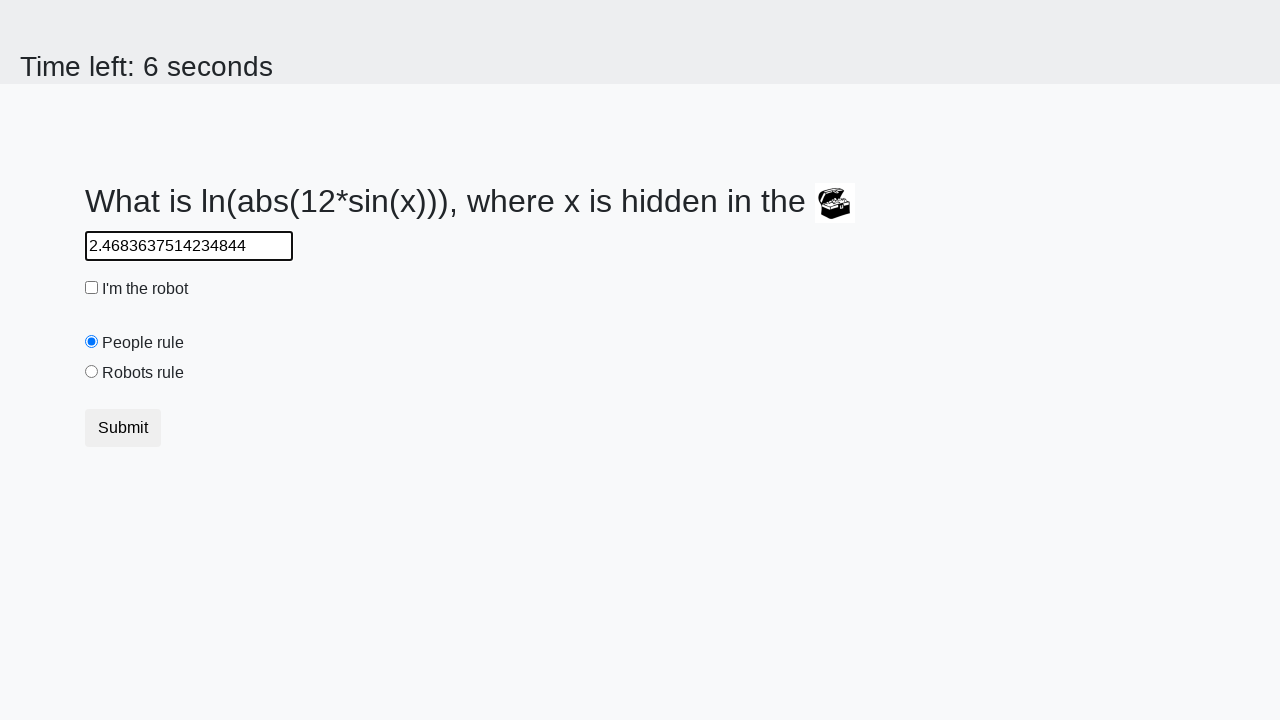

Clicked the robot checkbox at (92, 288) on #robotCheckbox
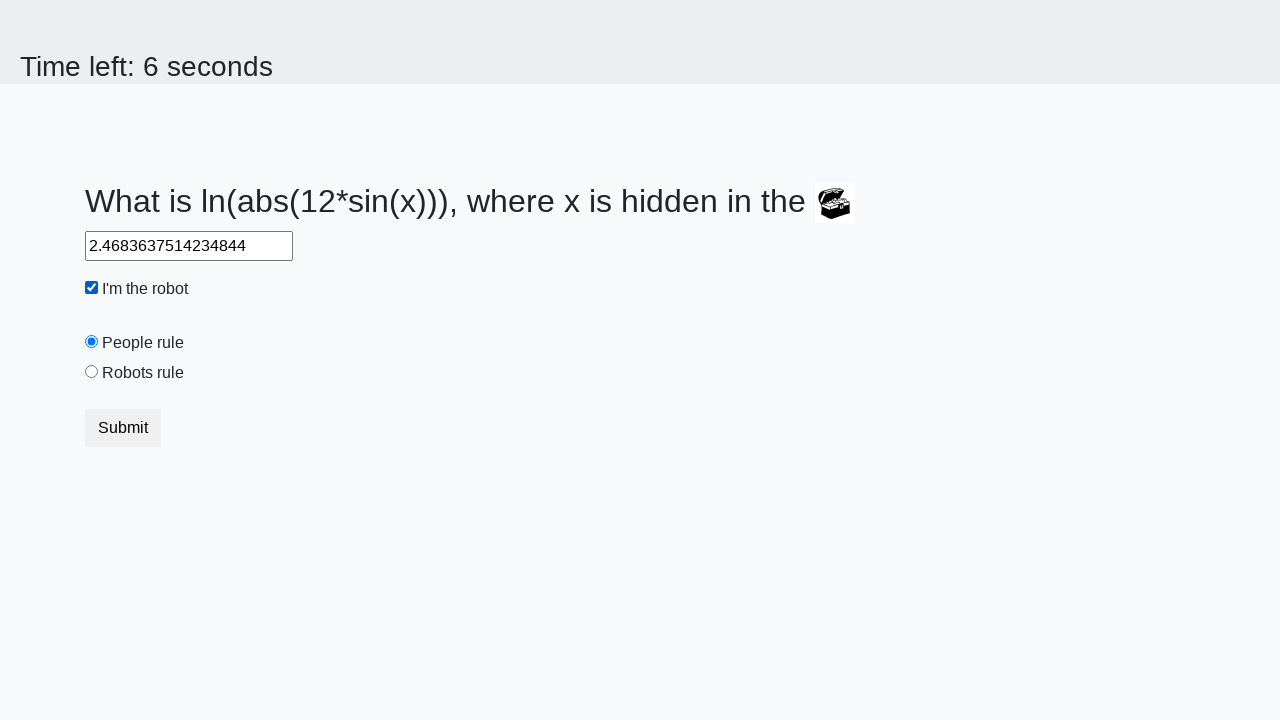

Clicked the robot radio button at (92, 372) on #robotsRule
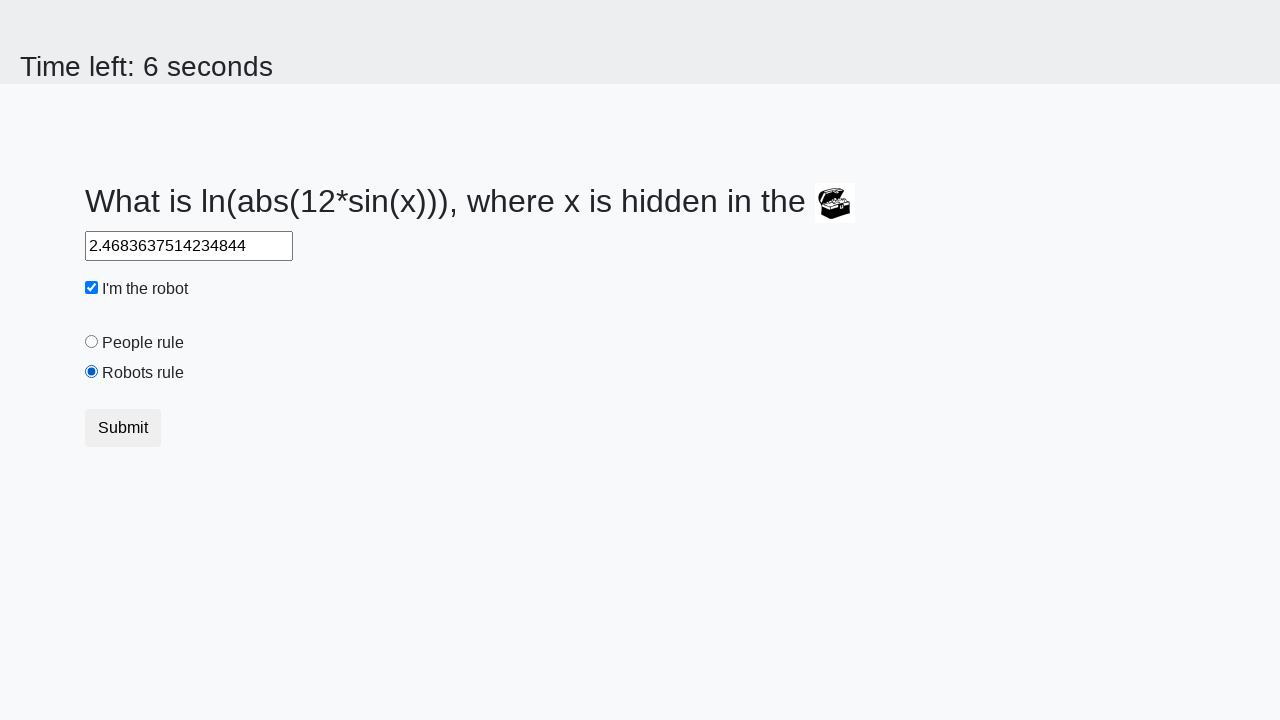

Submitted the form by clicking the submit button at (123, 428) on button.btn
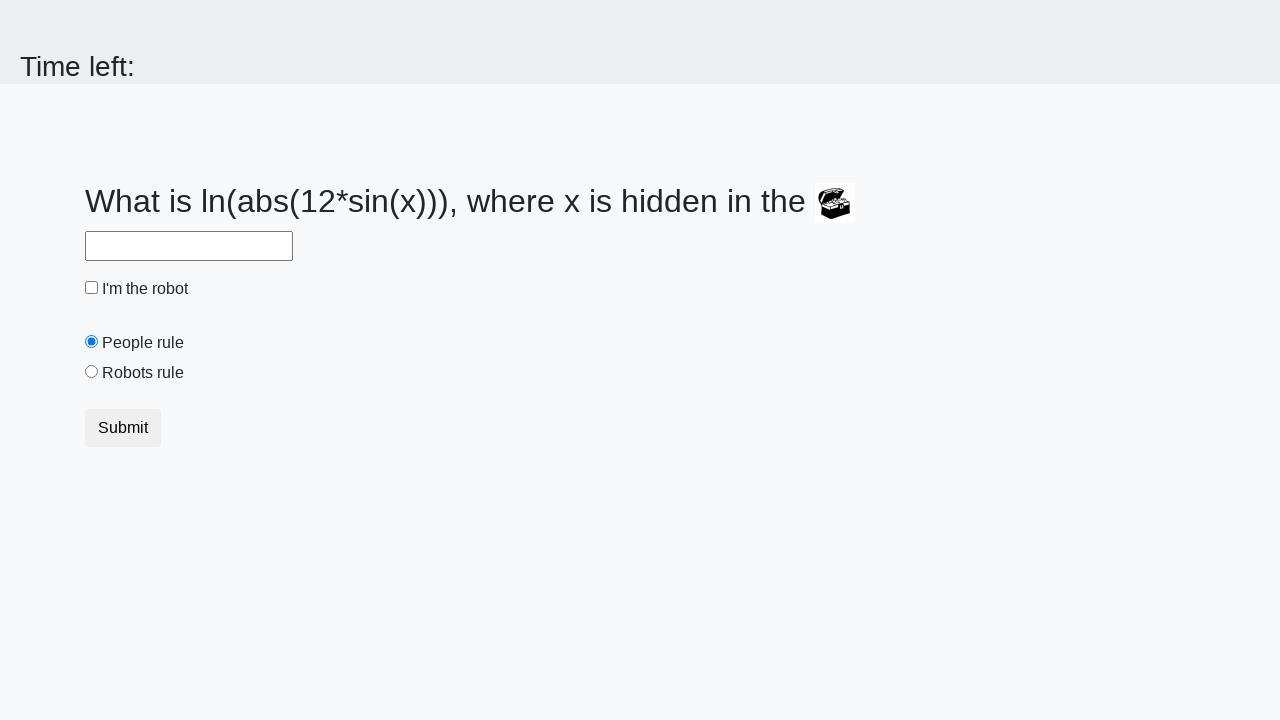

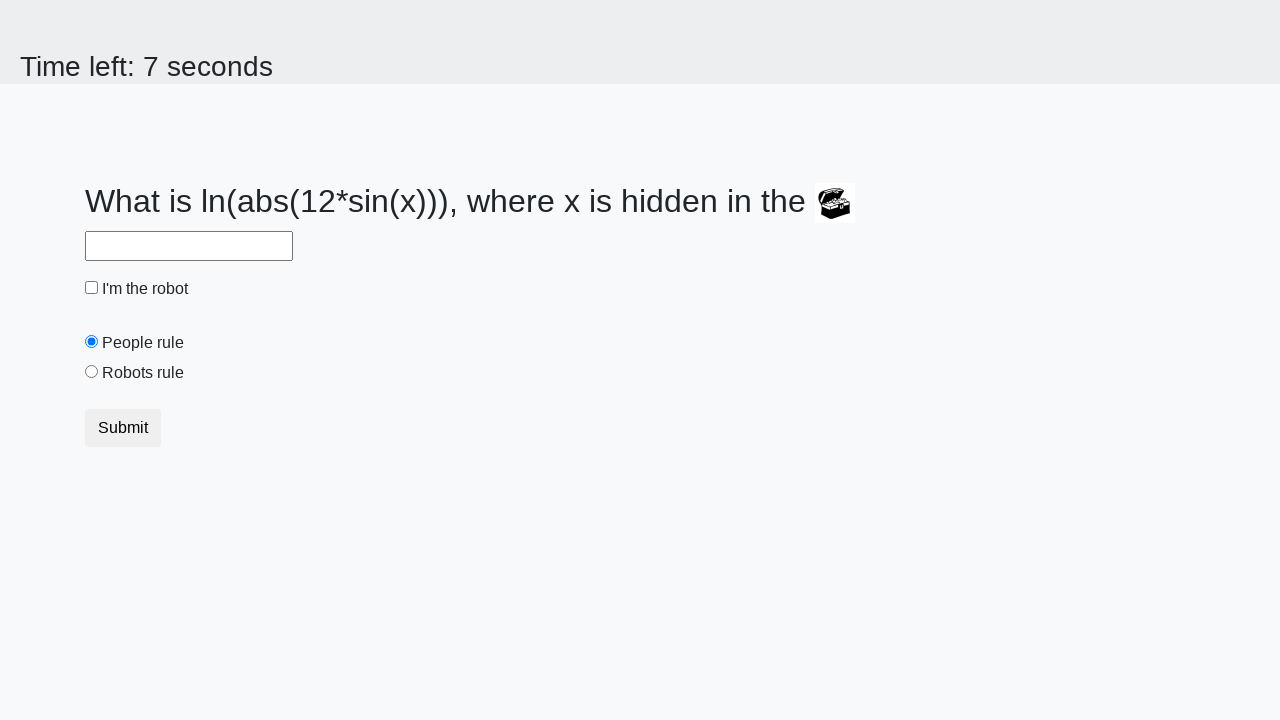